Tests login form with multiple sets of invalid credentials to verify error message handling

Starting URL: https://training-support.net/webelements/login-form/

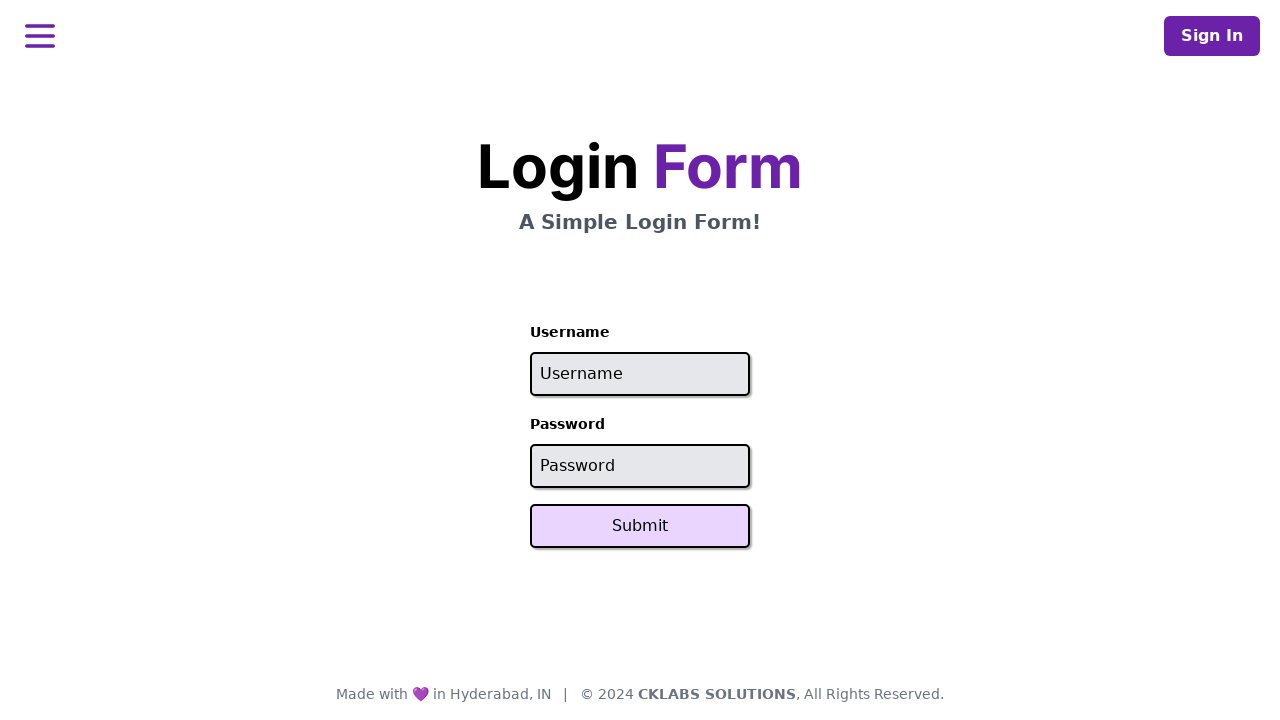

Filled username field with 'user1' on #username
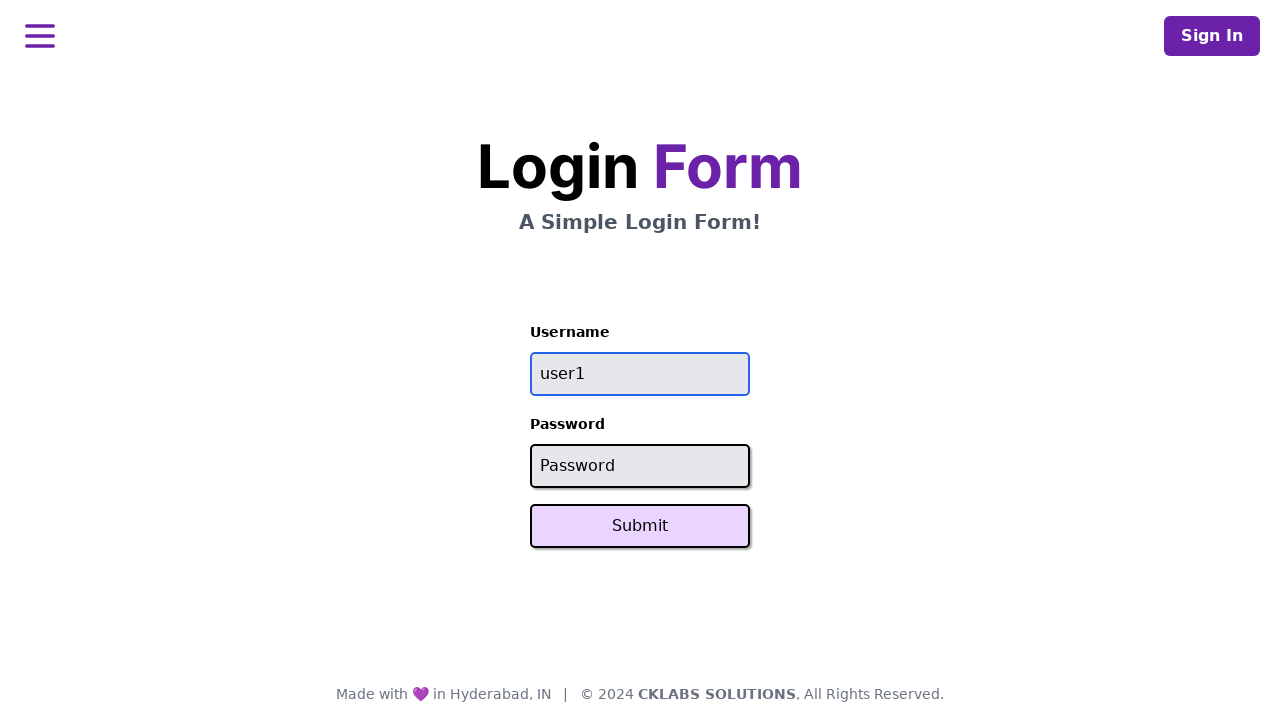

Filled password field with 'password' on #password
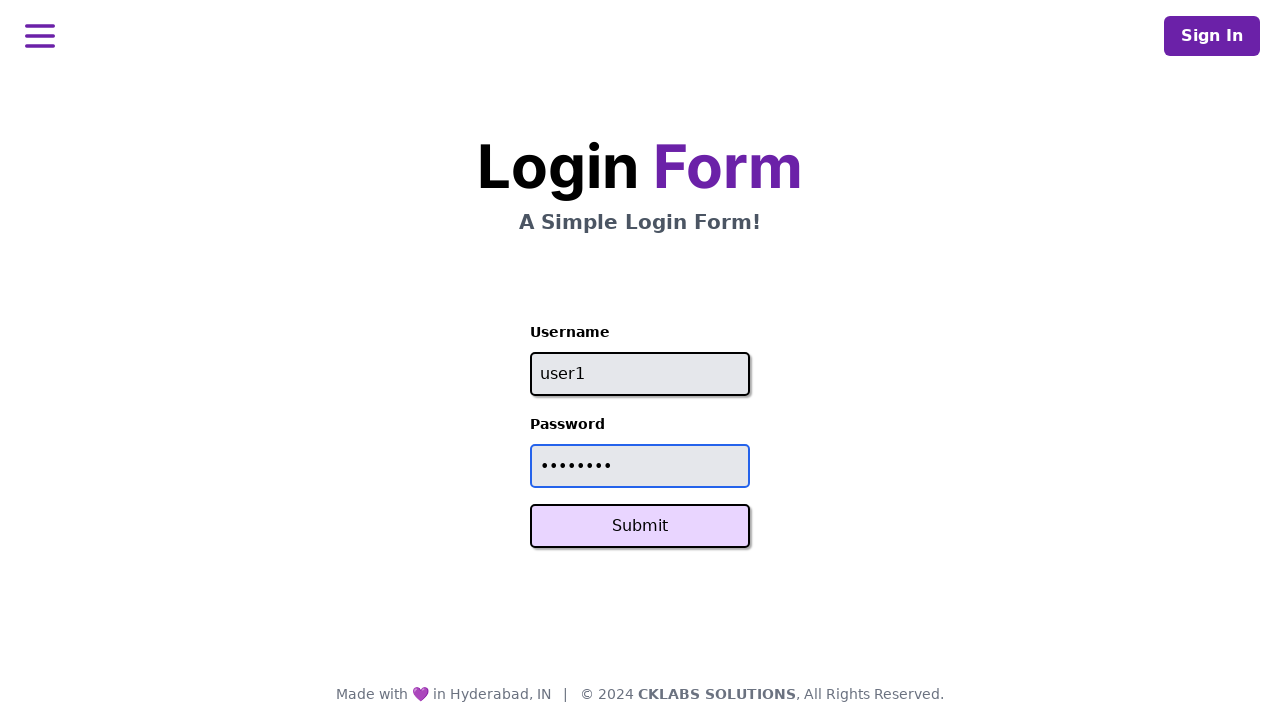

Clicked Submit button at (640, 526) on button:text('Submit')
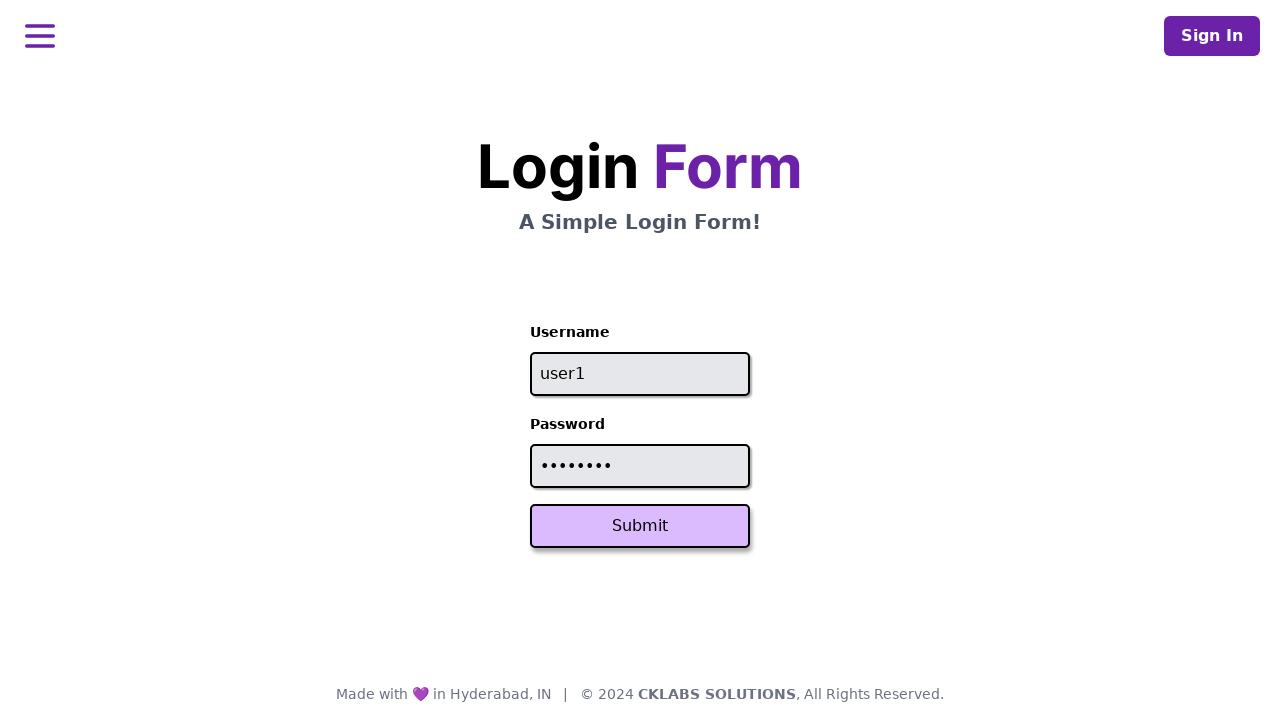

Verified error message: 'Invalid credentials'
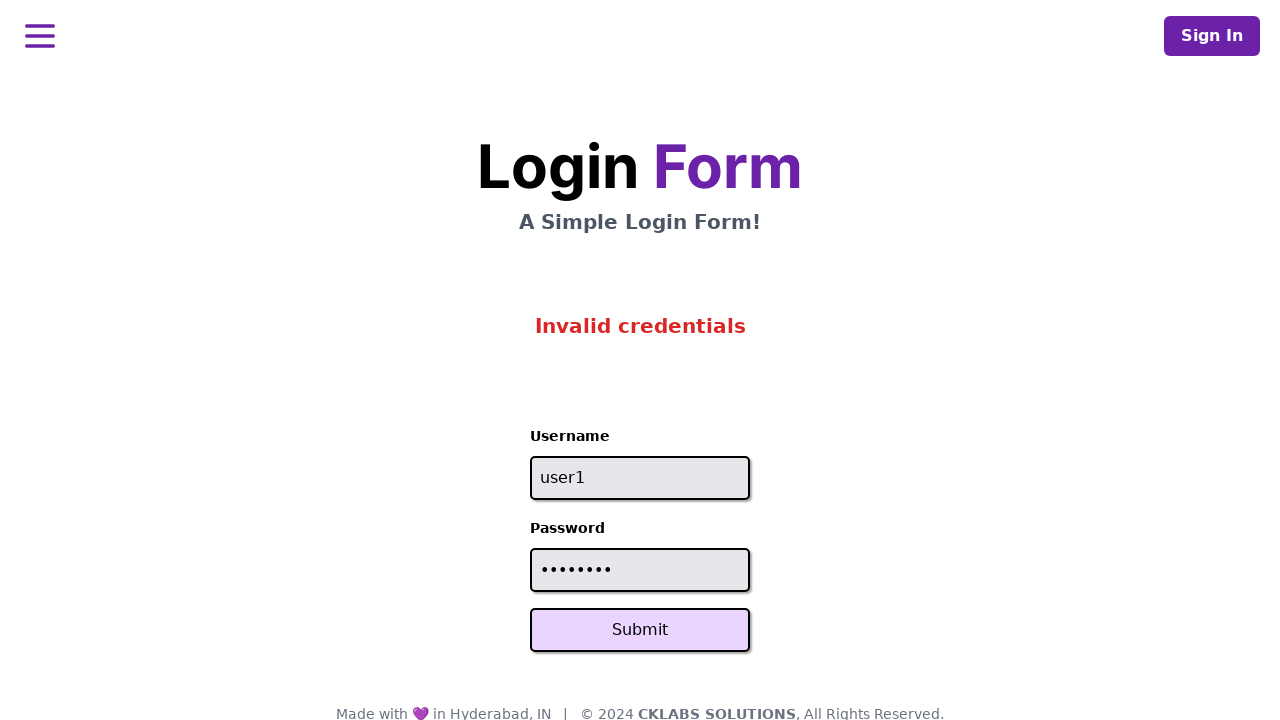

Assertion passed: error message is 'Invalid credentials'
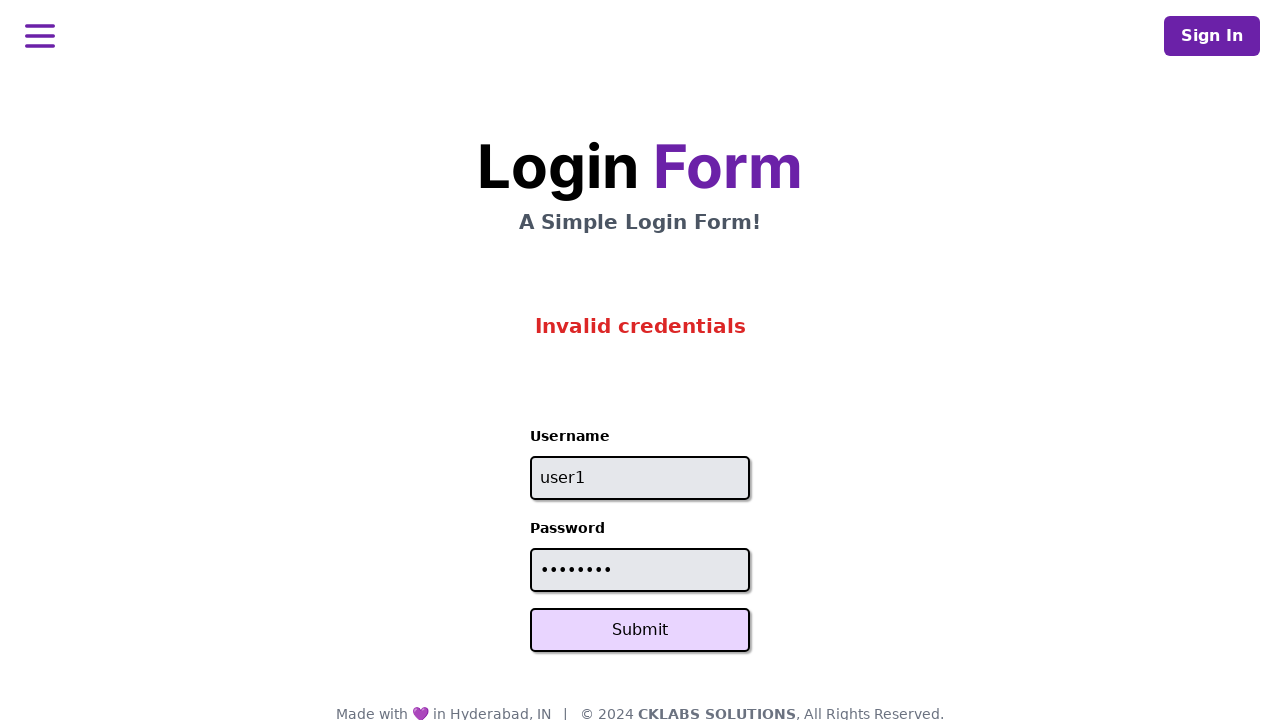

Filled username field with 'DROP TABLE USERS:' on #username
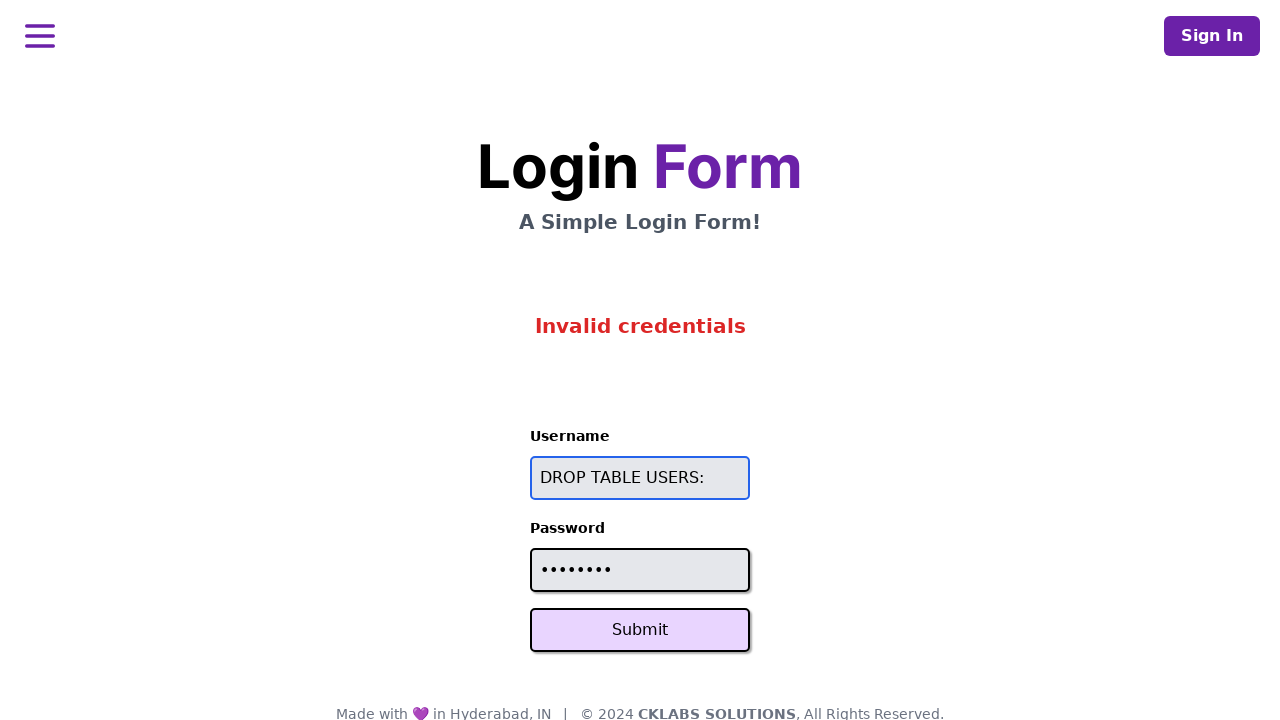

Filled password field with 'somePassword' on #password
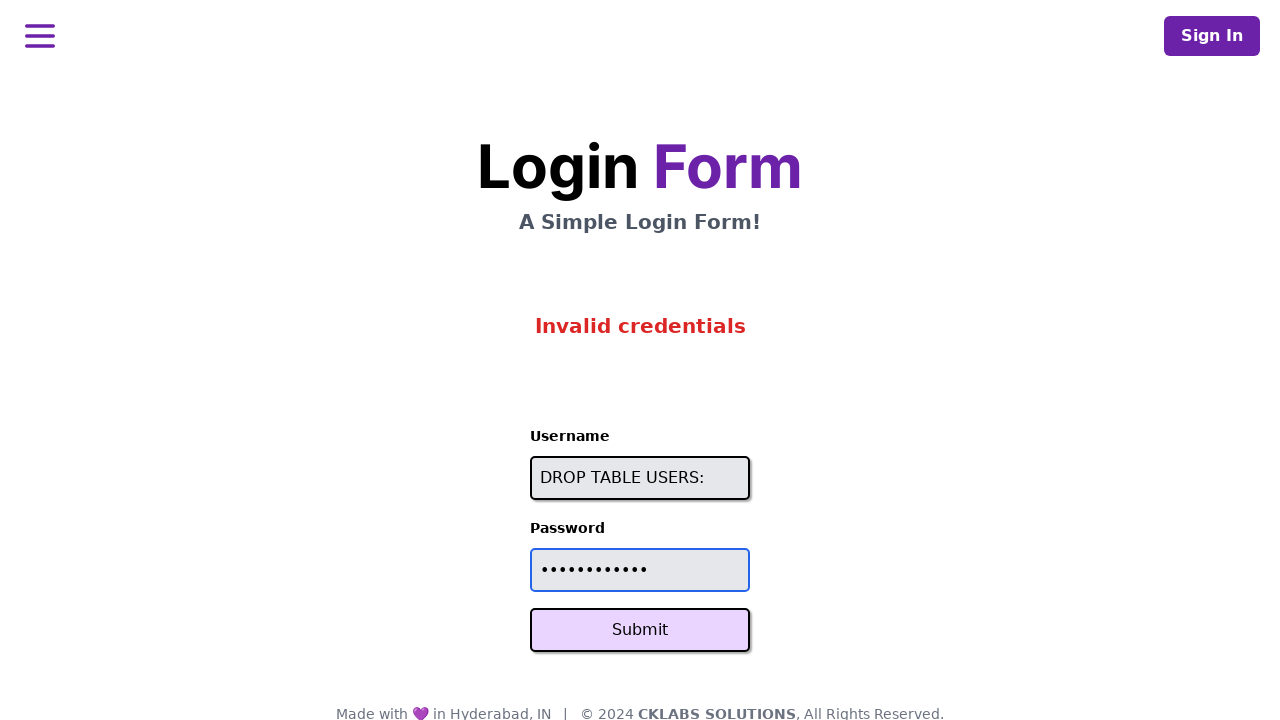

Clicked Submit button at (640, 630) on button:text('Submit')
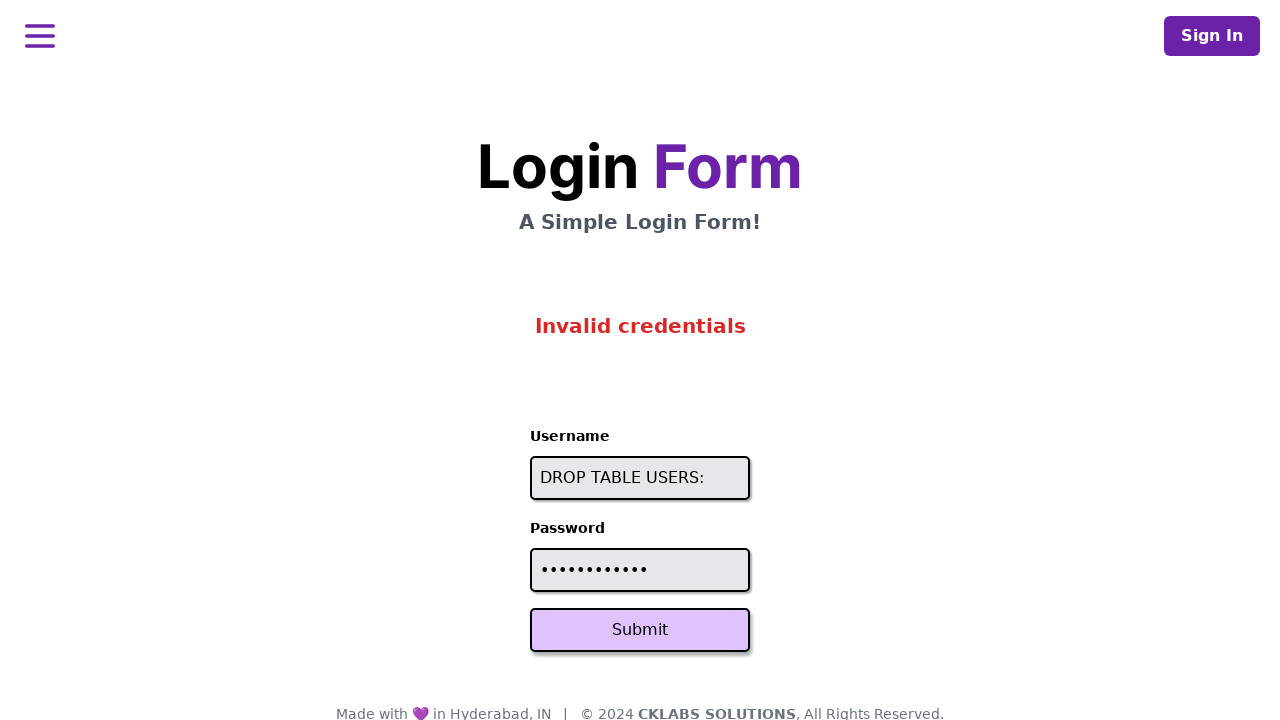

Verified error message: 'Invalid credentials'
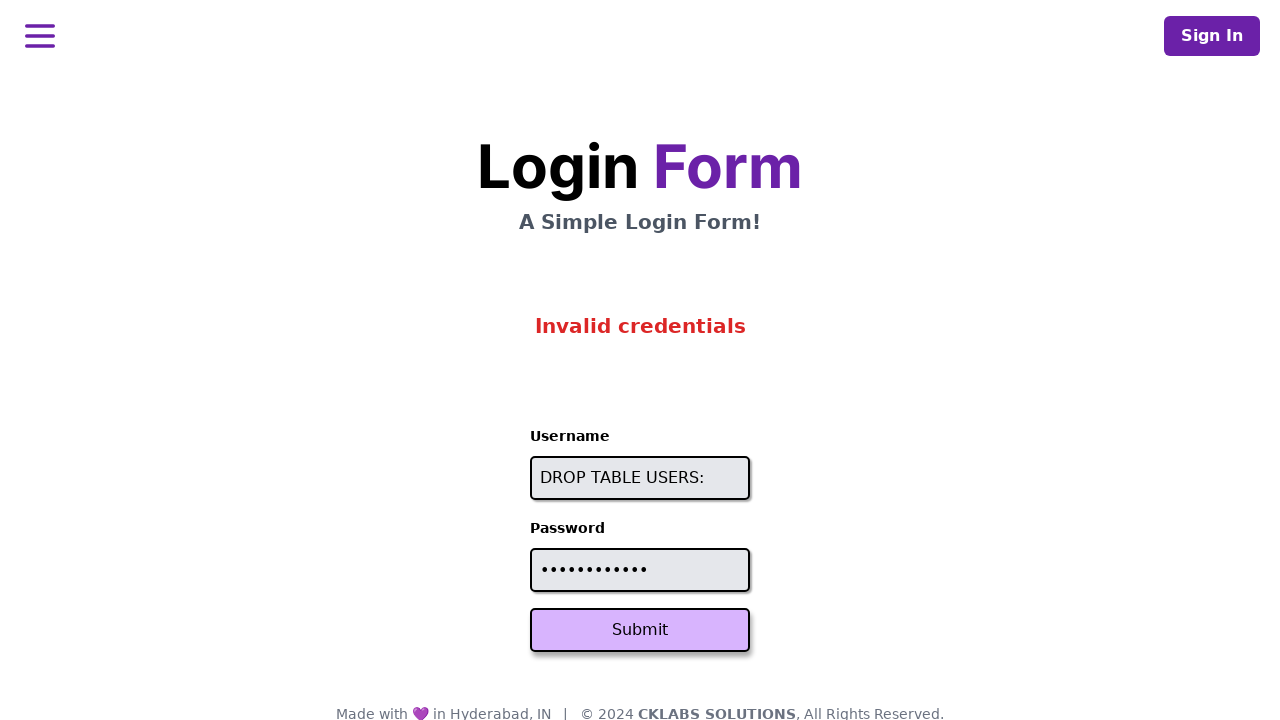

Assertion passed: error message is 'Invalid credentials'
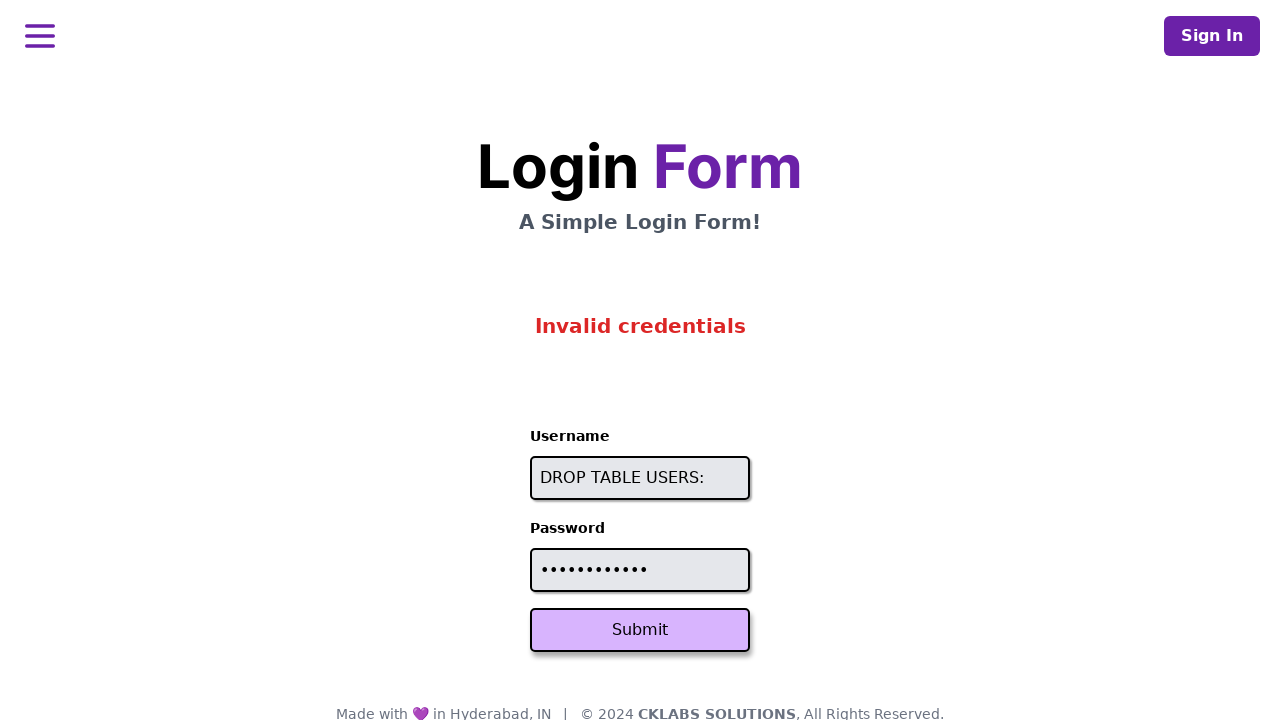

Filled username field with 'admin' on #username
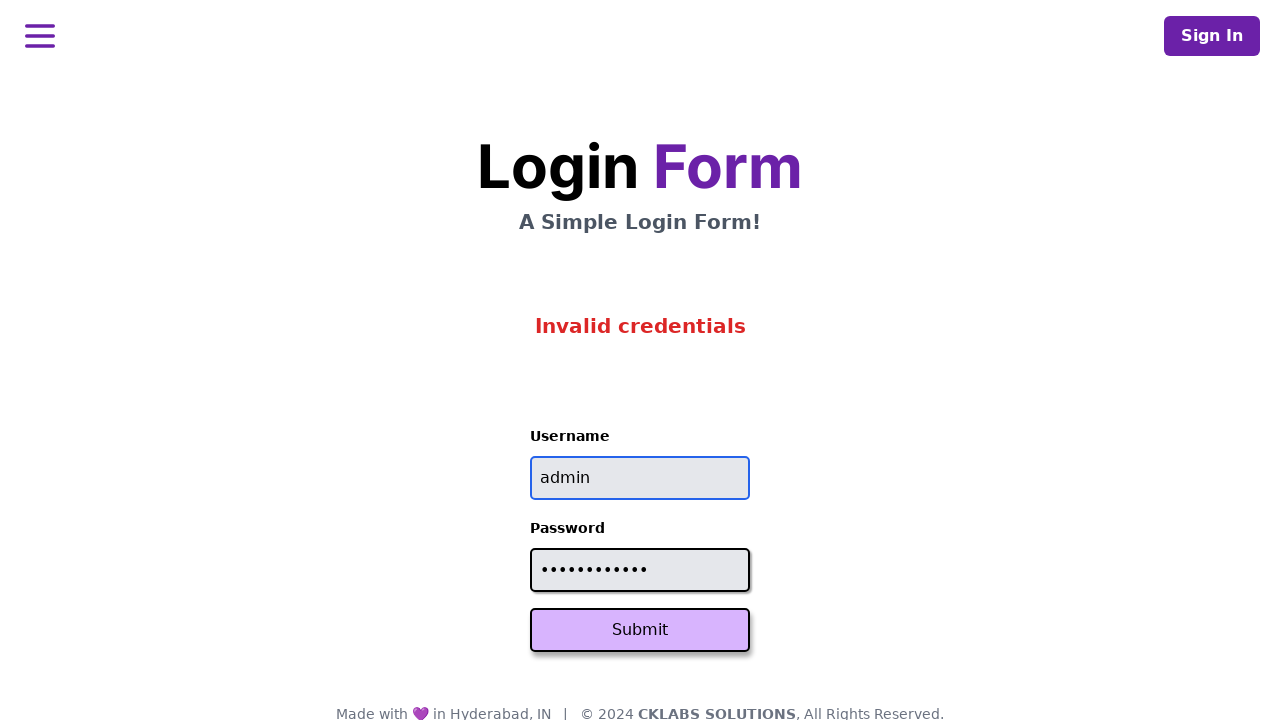

Filled password field with 'js.alert()' on #password
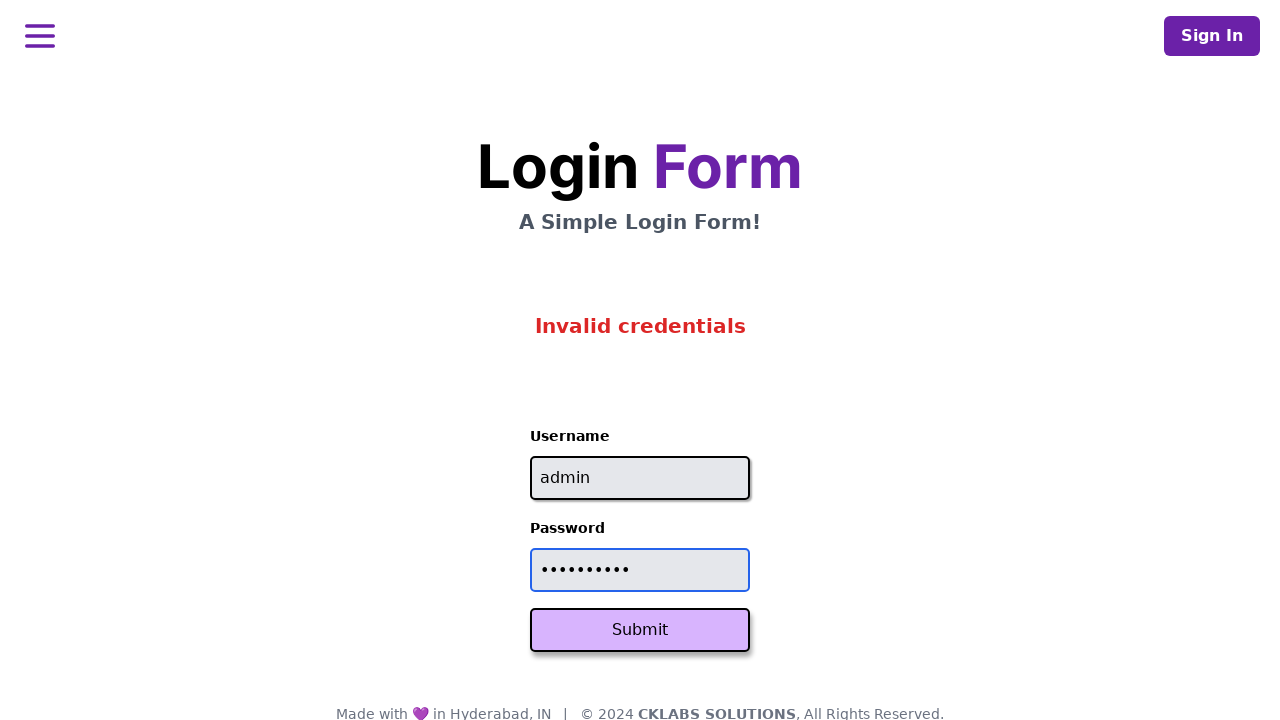

Clicked Submit button at (640, 630) on button:text('Submit')
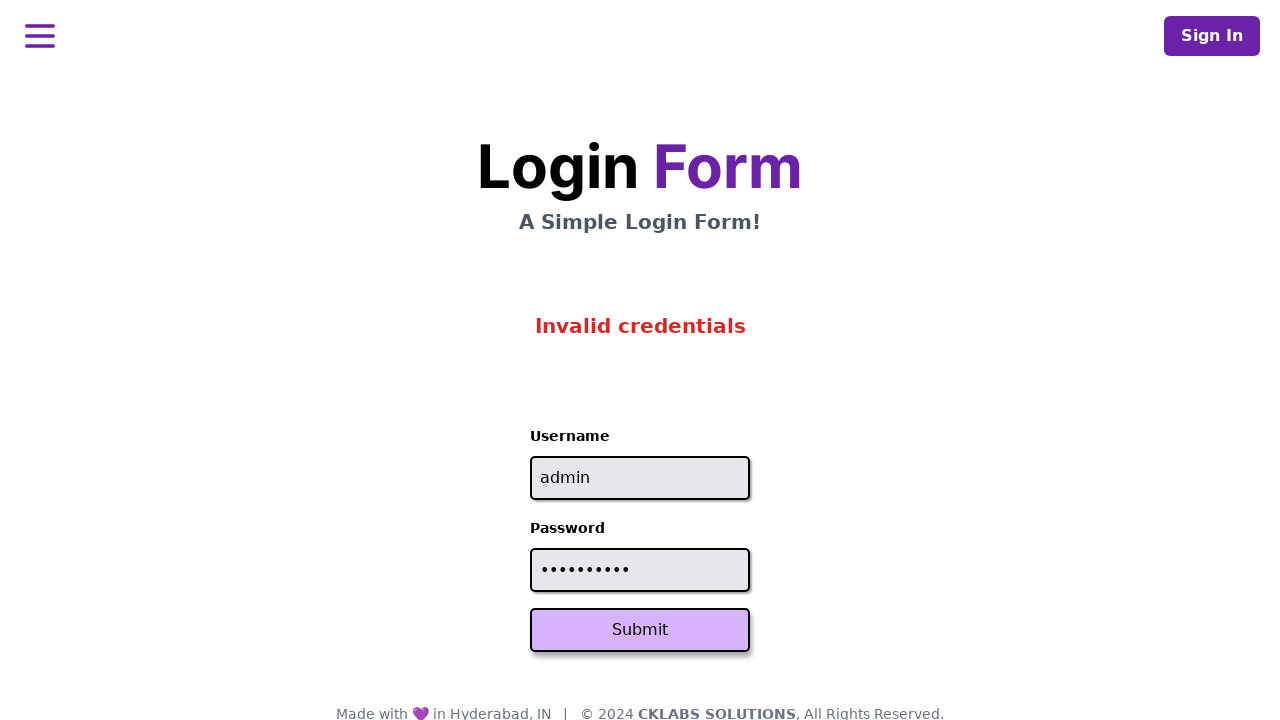

Verified error message: 'Invalid credentials'
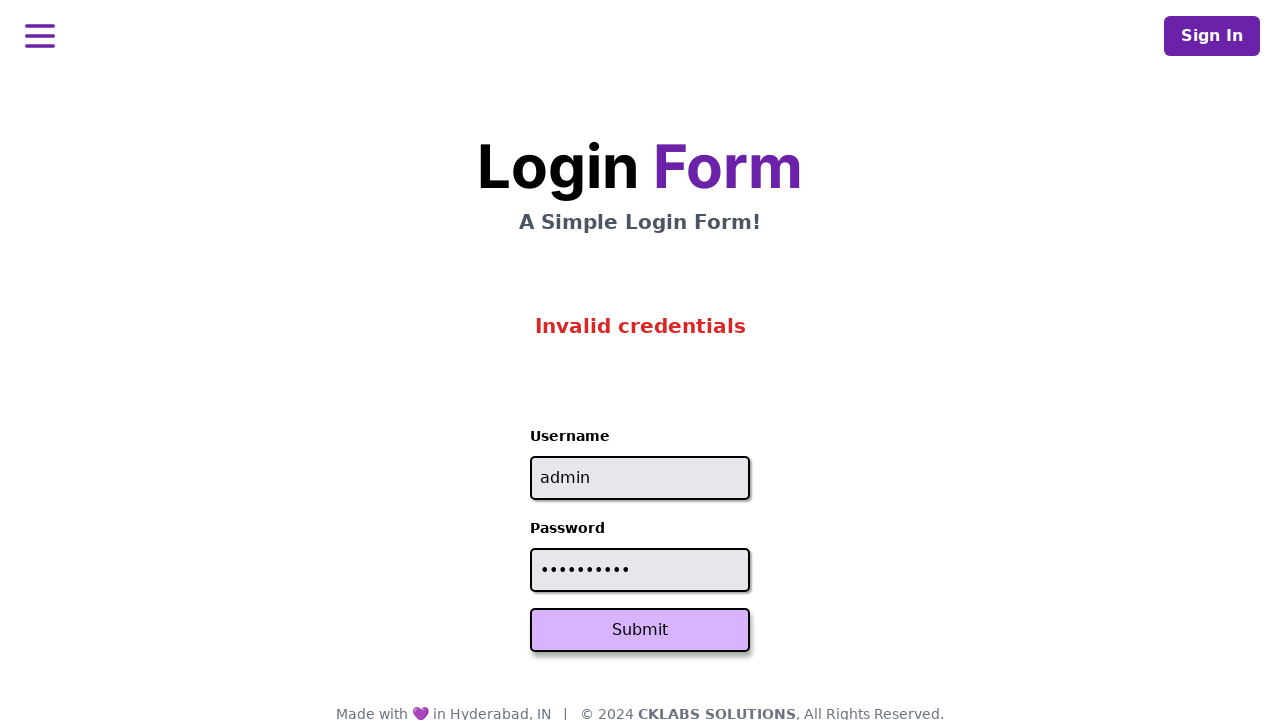

Assertion passed: error message is 'Invalid credentials'
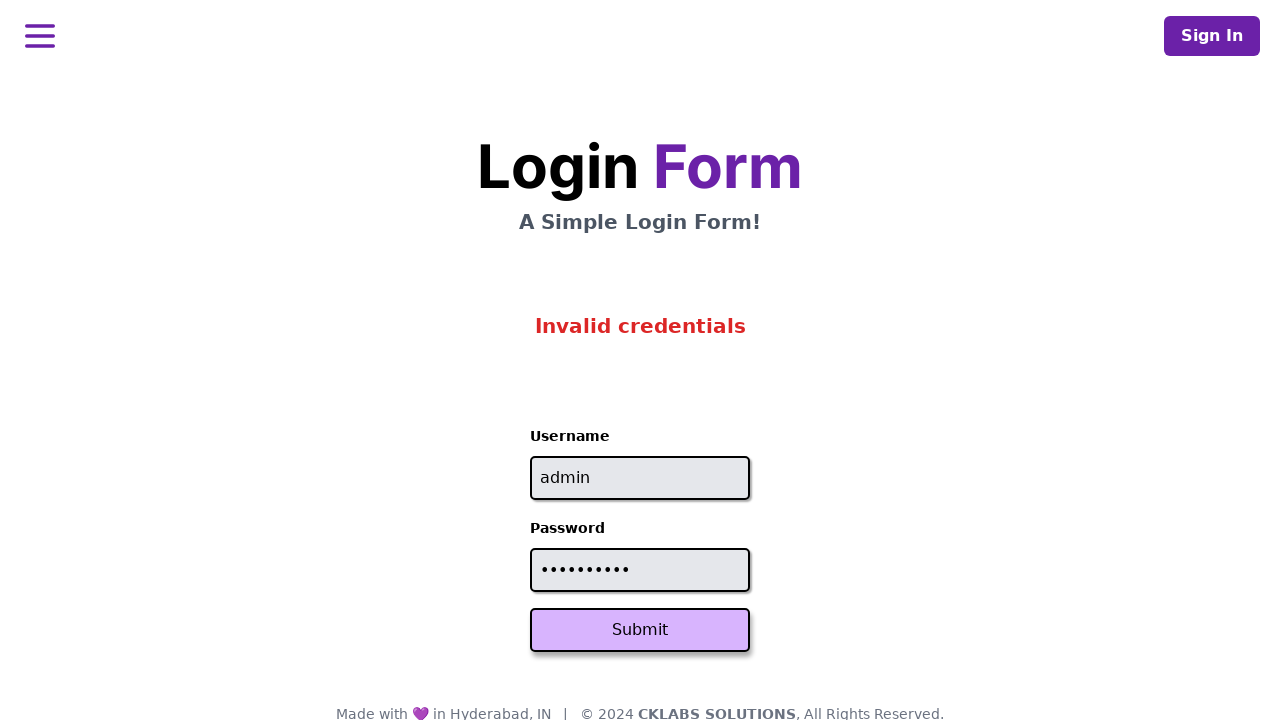

Filled username field with '{0_0}' on #username
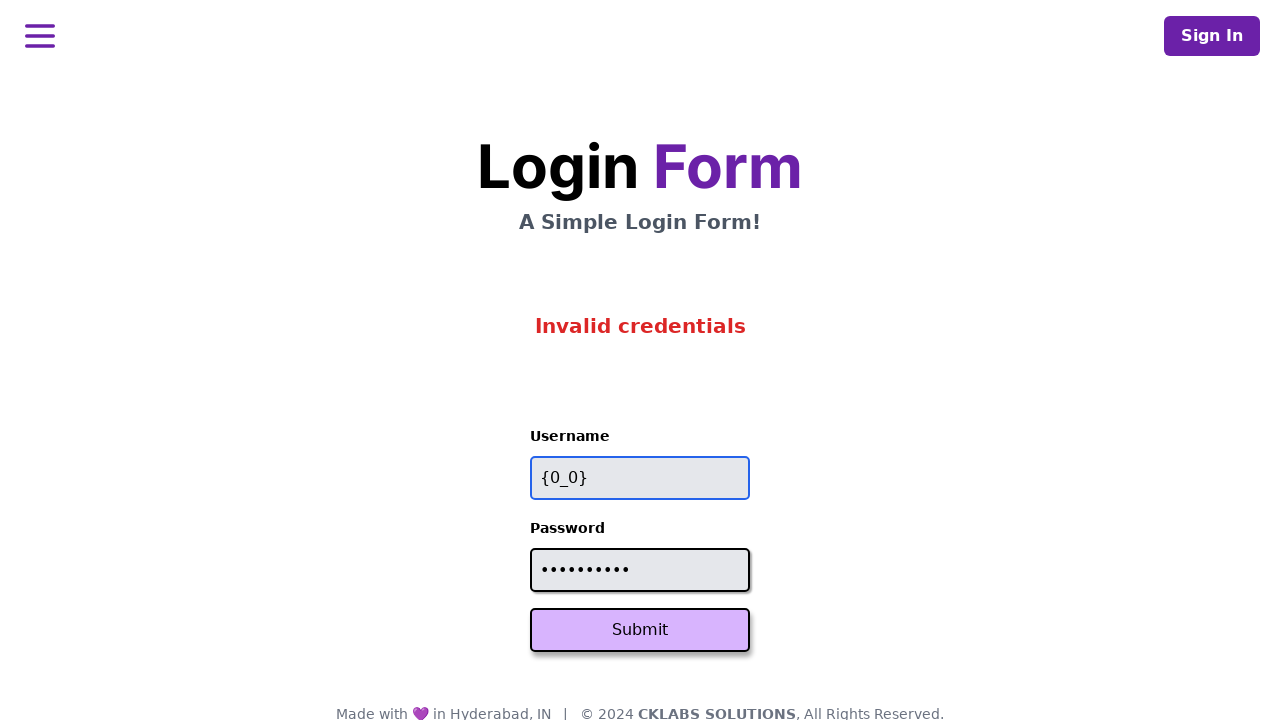

Filled password field with '{-_-}' on #password
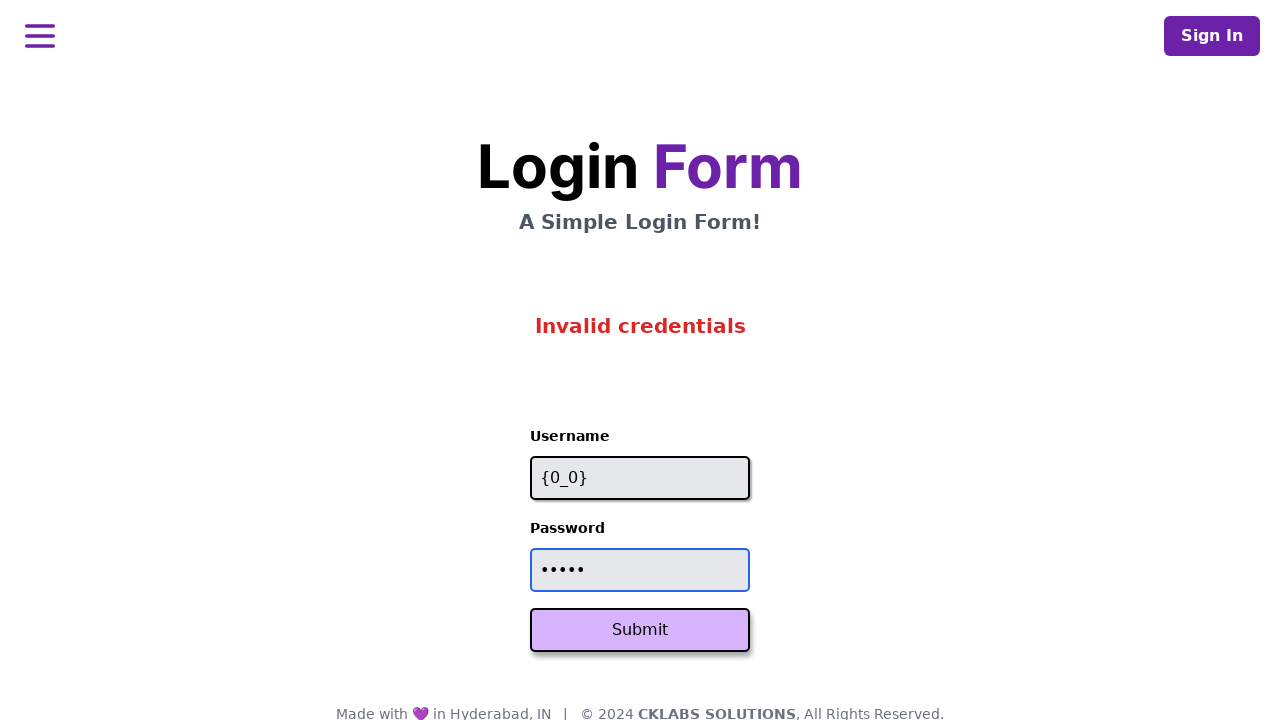

Clicked Submit button at (640, 630) on button:text('Submit')
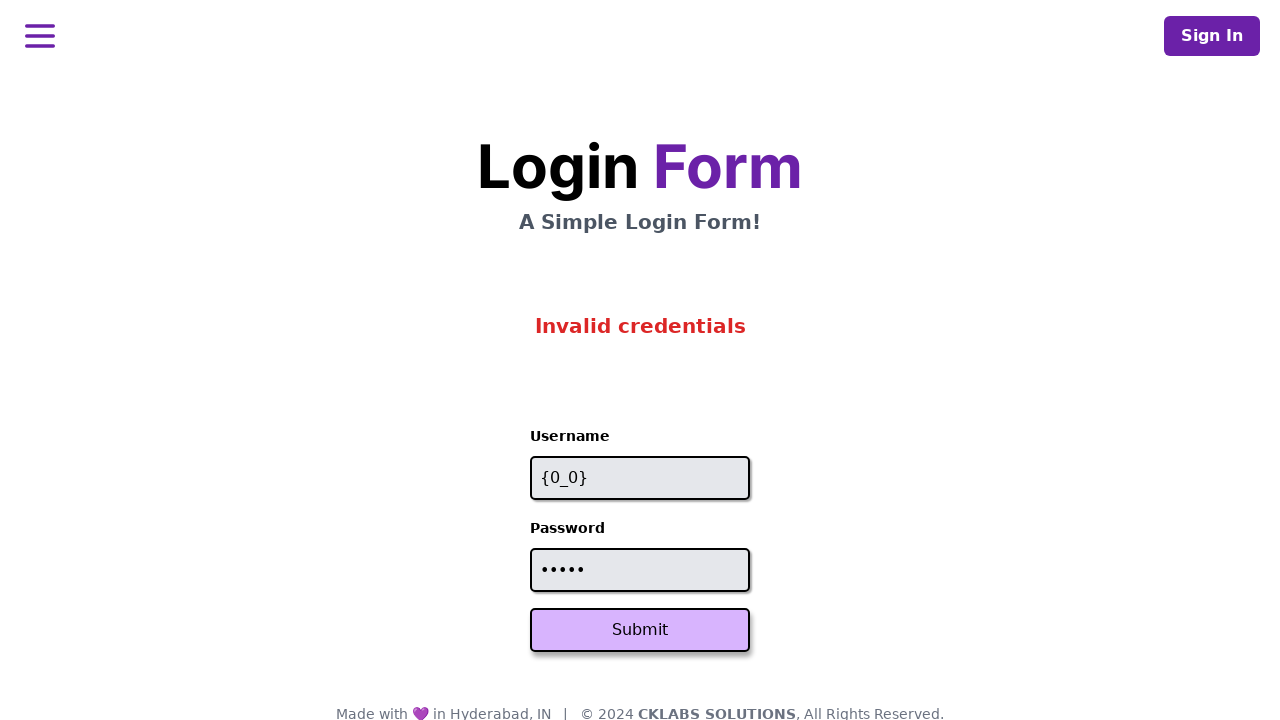

Verified error message: 'Invalid credentials'
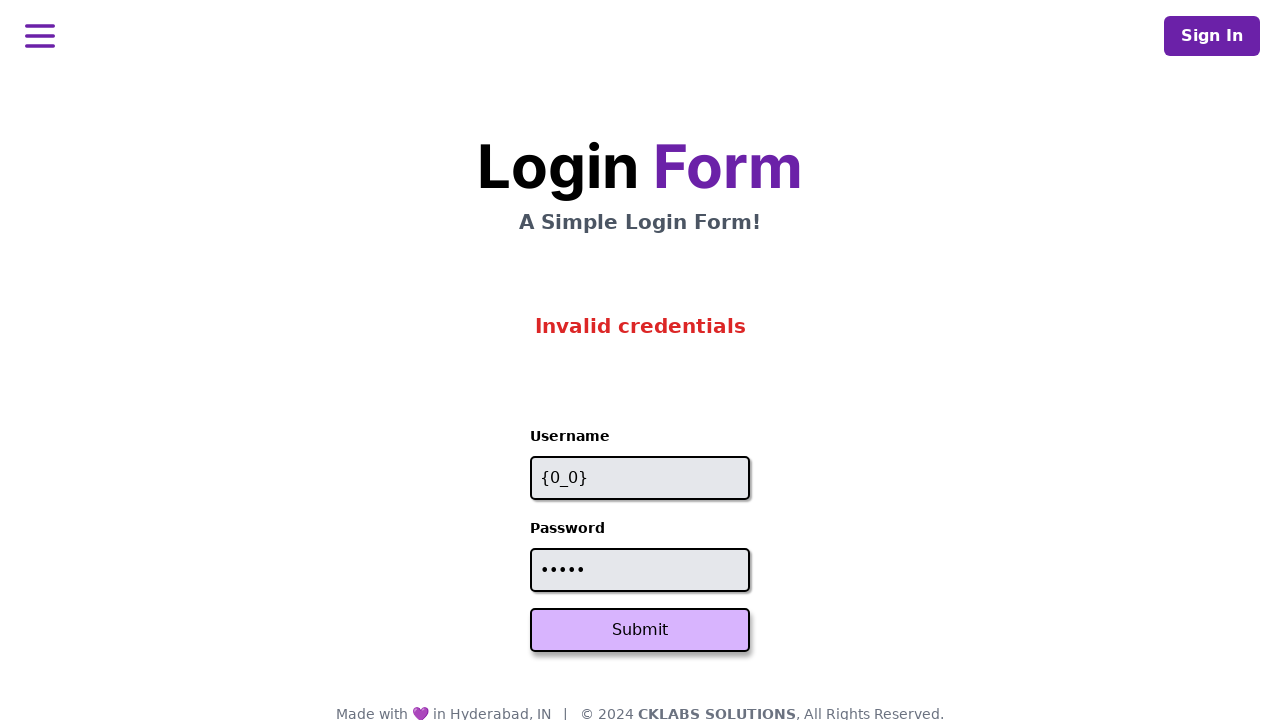

Assertion passed: error message is 'Invalid credentials'
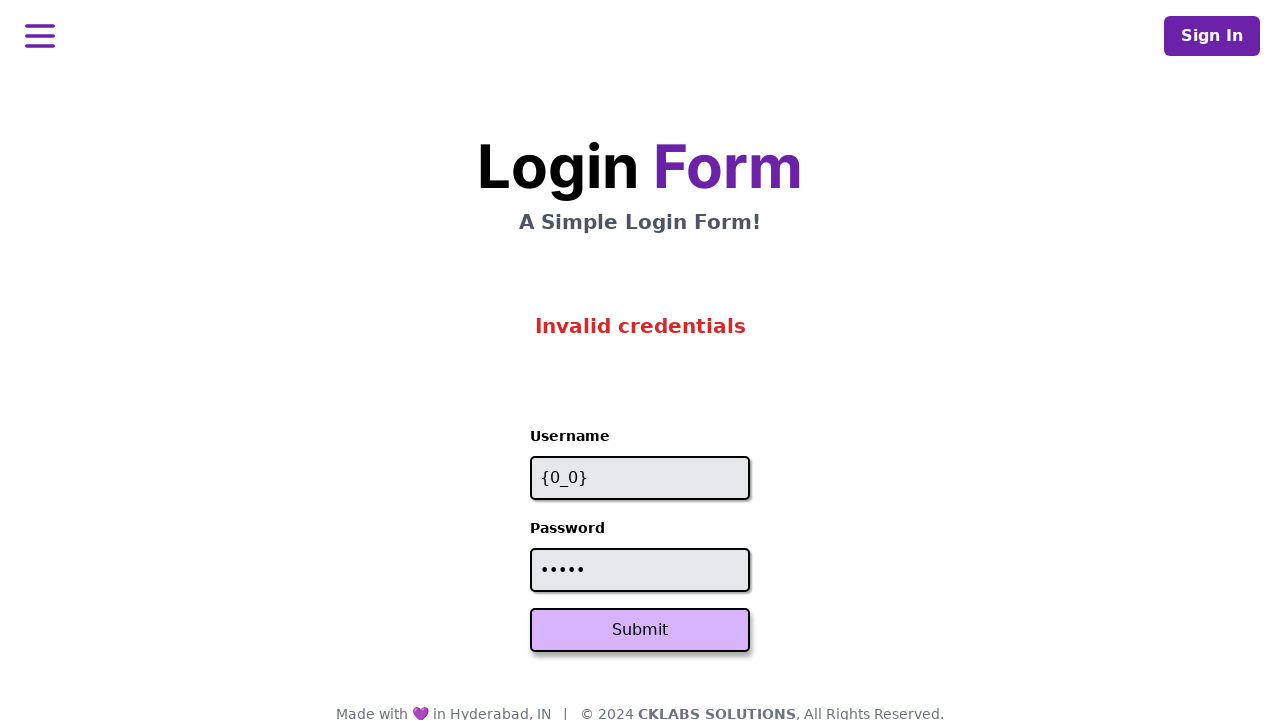

Filled username field with 'wonguser' on #username
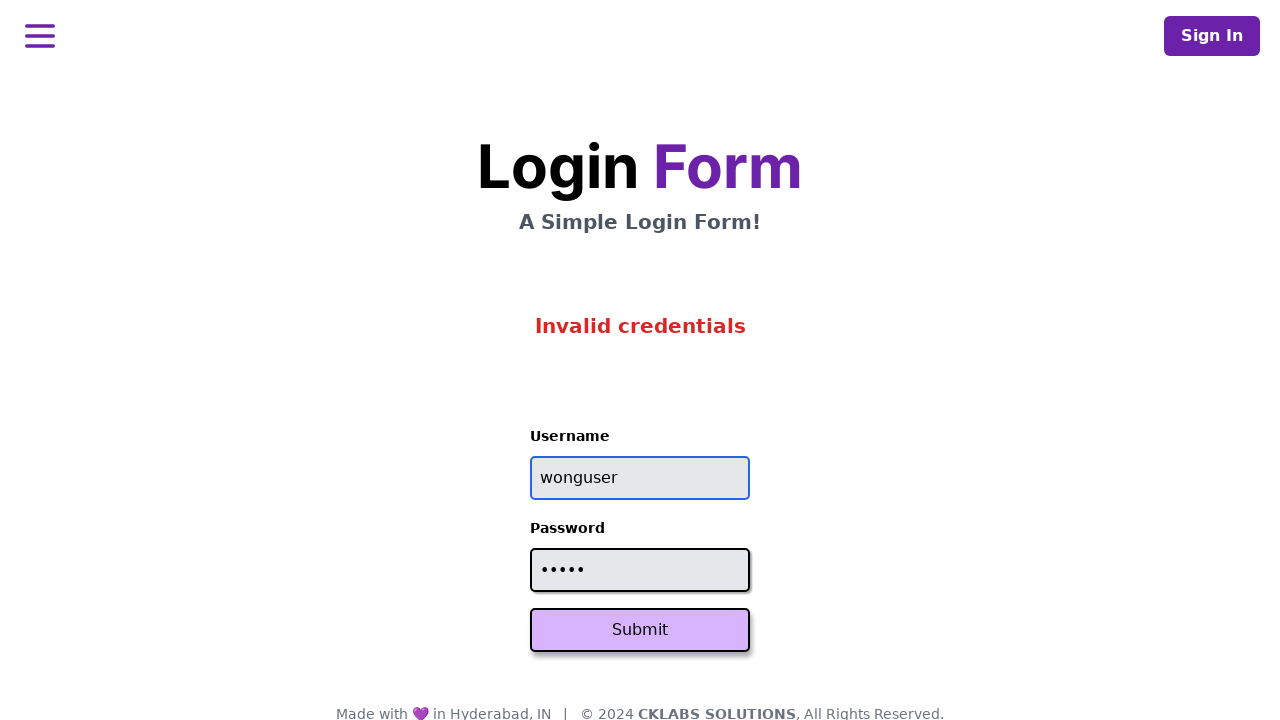

Filled password field with 'password' on #password
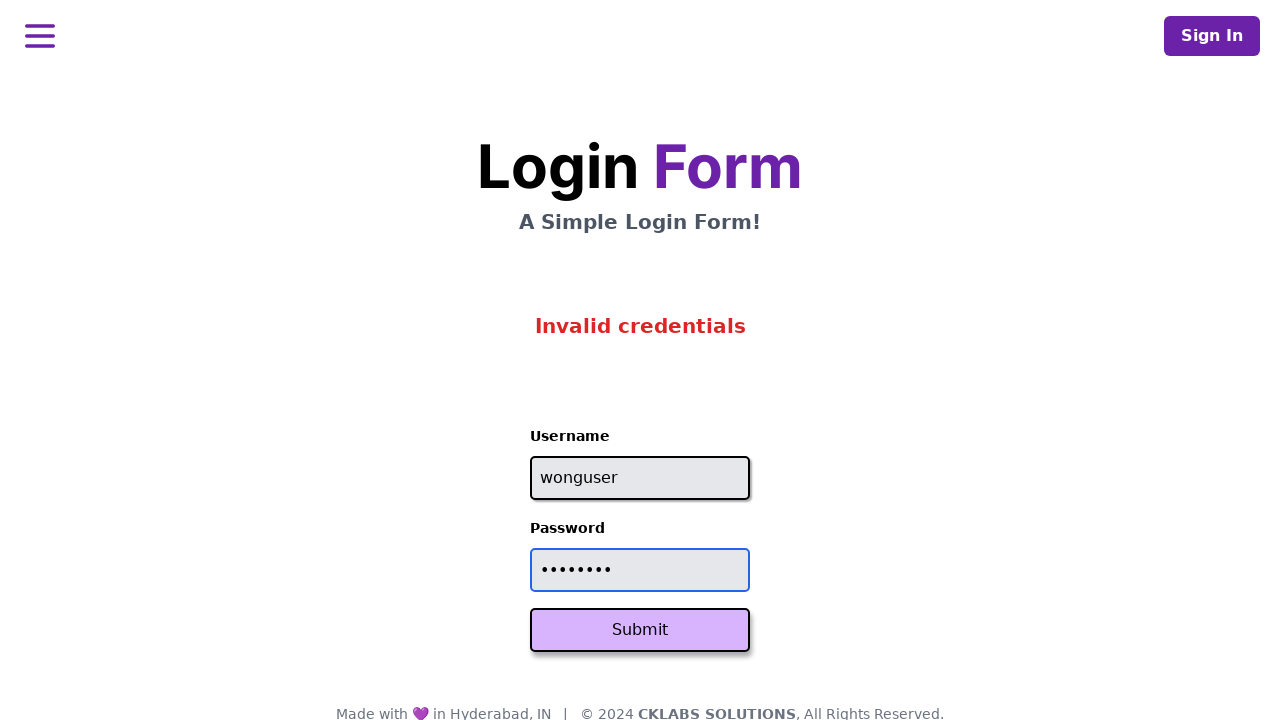

Clicked Submit button at (640, 630) on button:text('Submit')
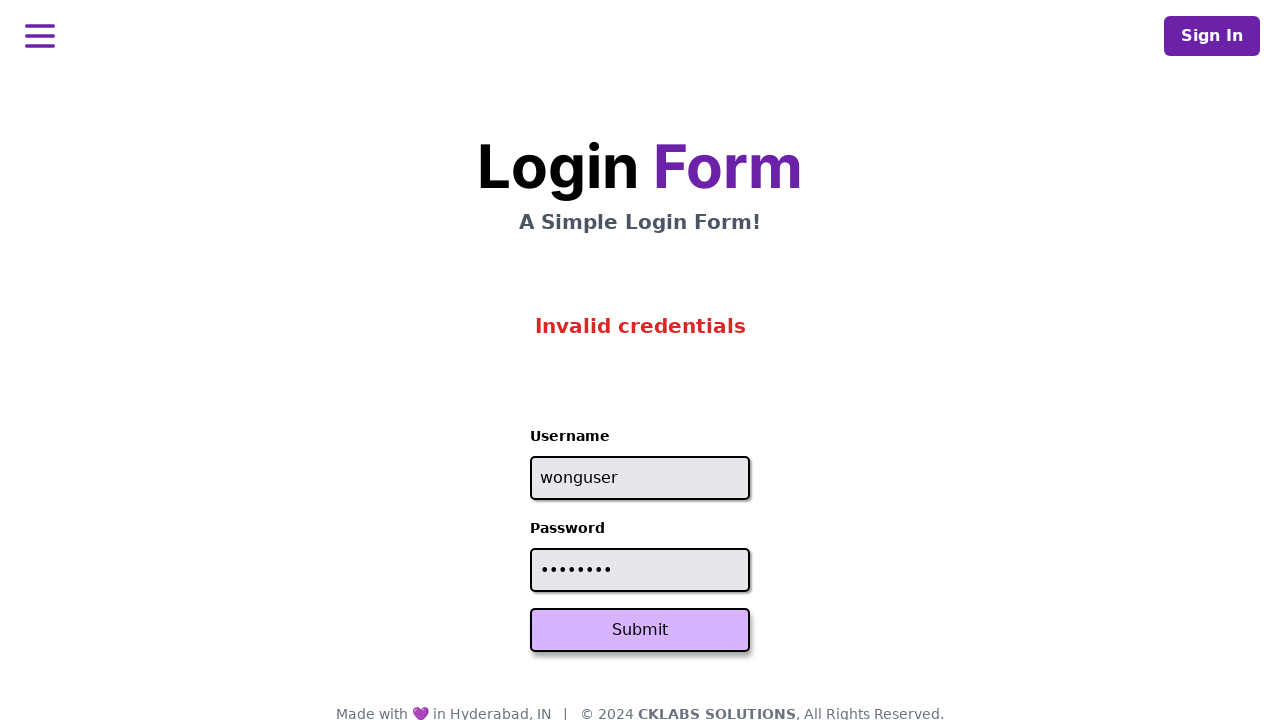

Verified error message: 'Invalid credentials'
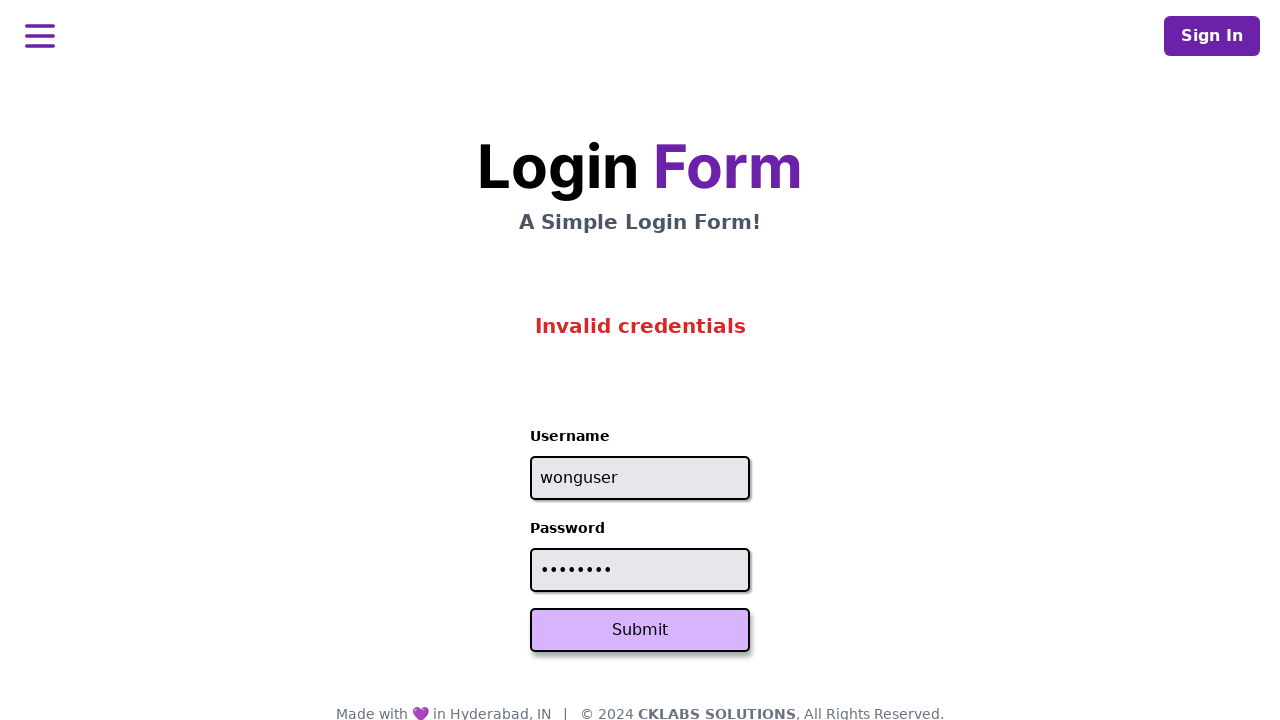

Assertion passed: error message is 'Invalid credentials'
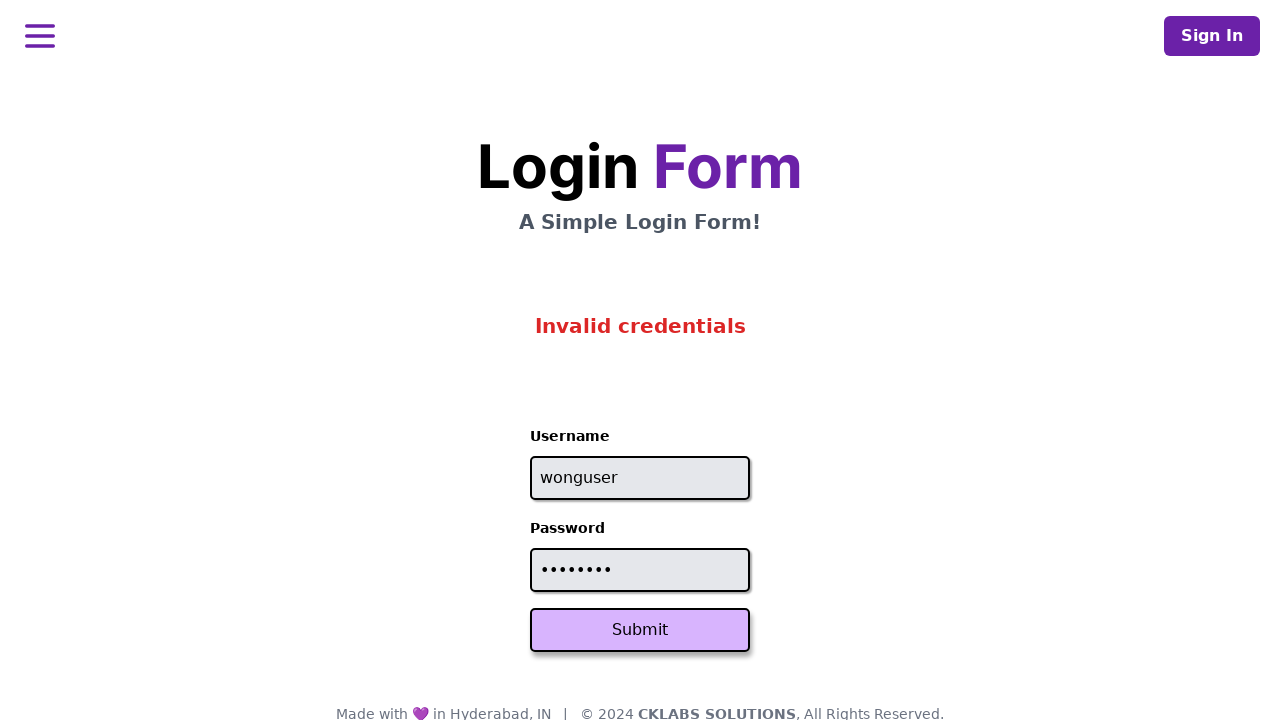

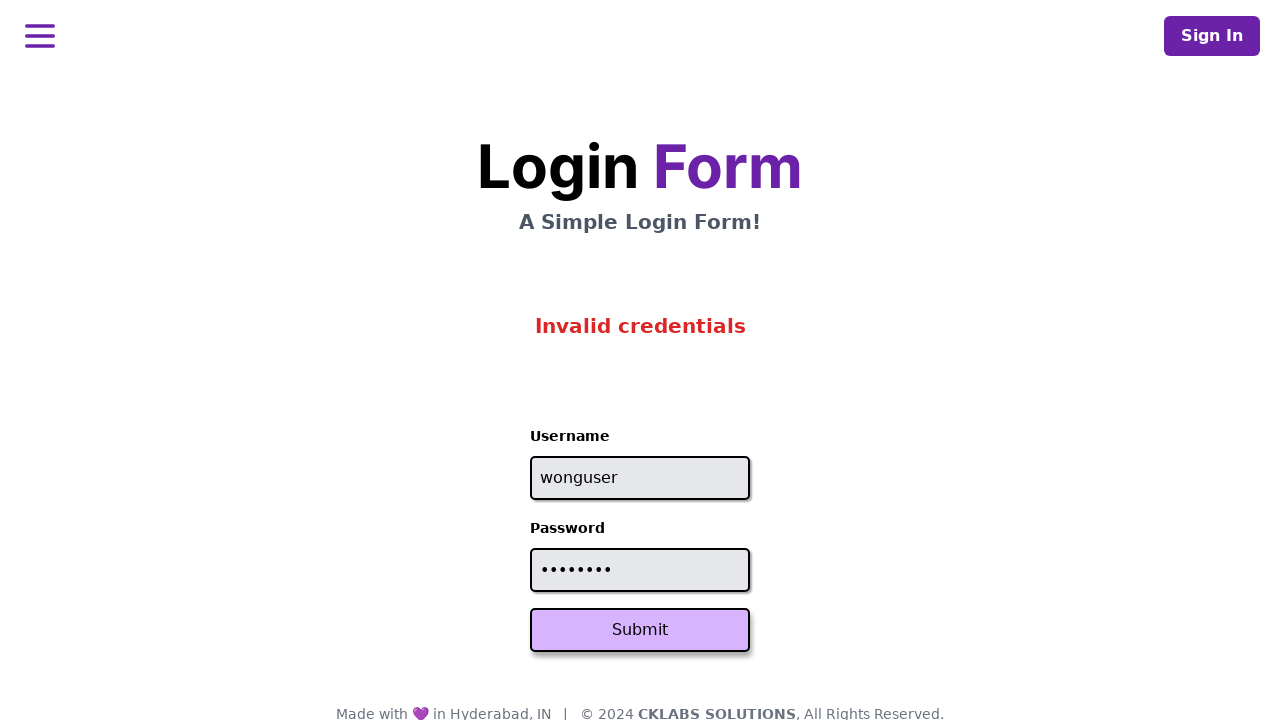